Verifies that an email input element is displayed on the page

Starting URL: https://www.selenium.dev/selenium/web/inputs.html

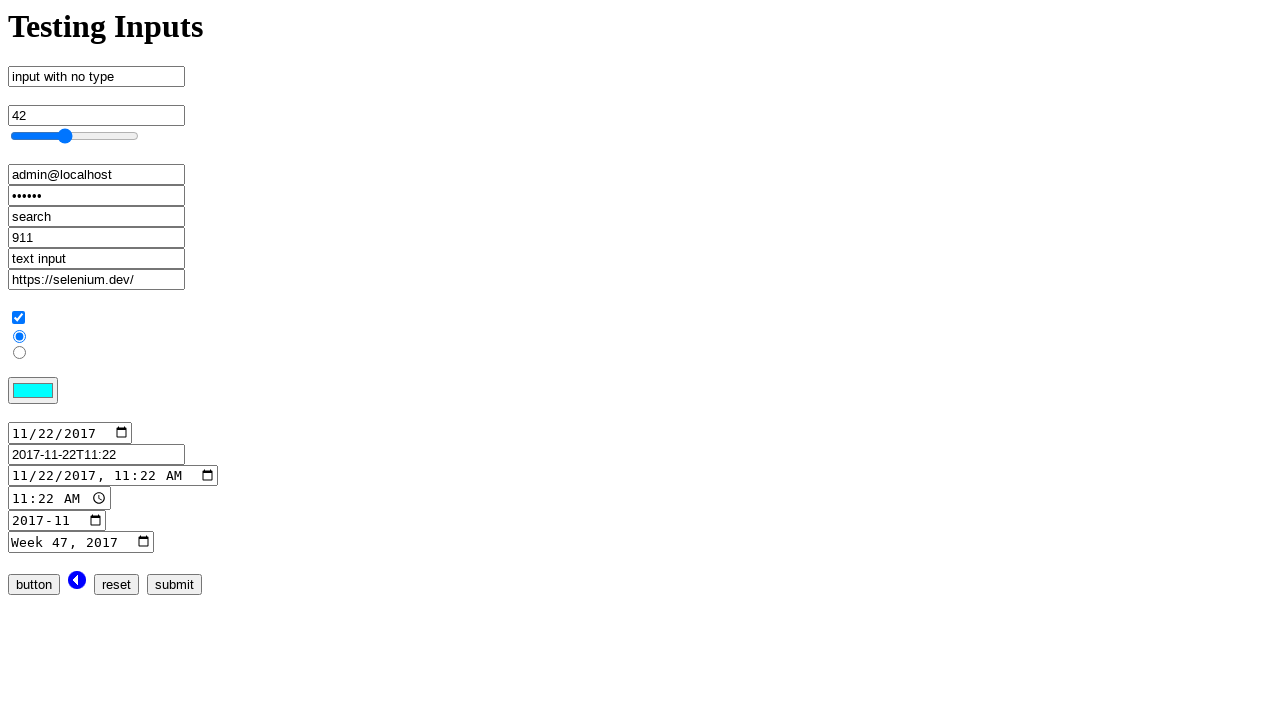

Navigated to inputs.html page
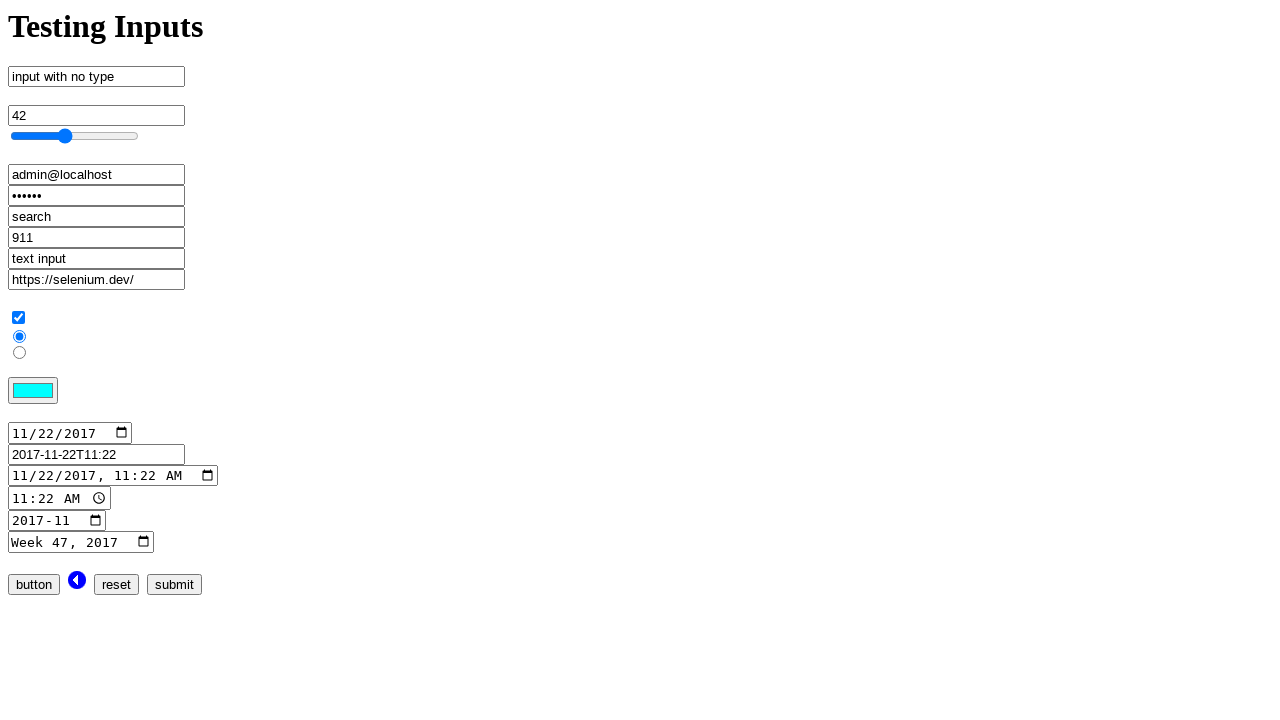

Email input element is displayed on the page
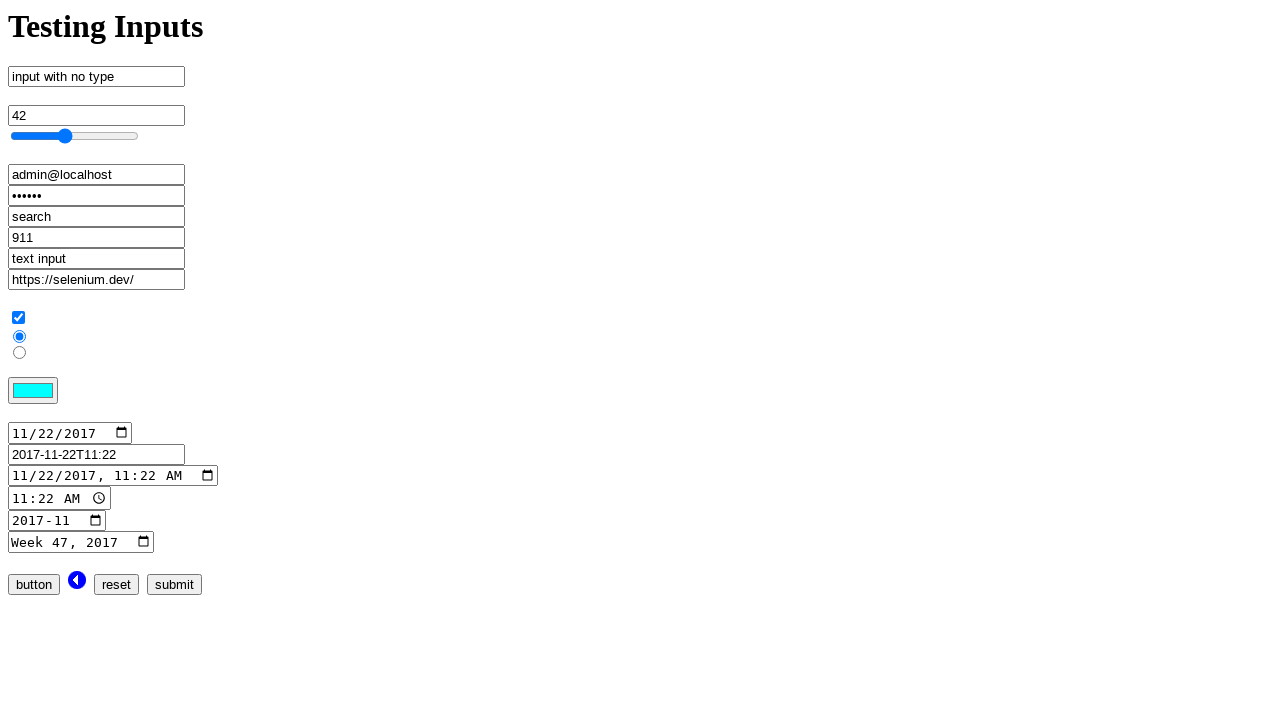

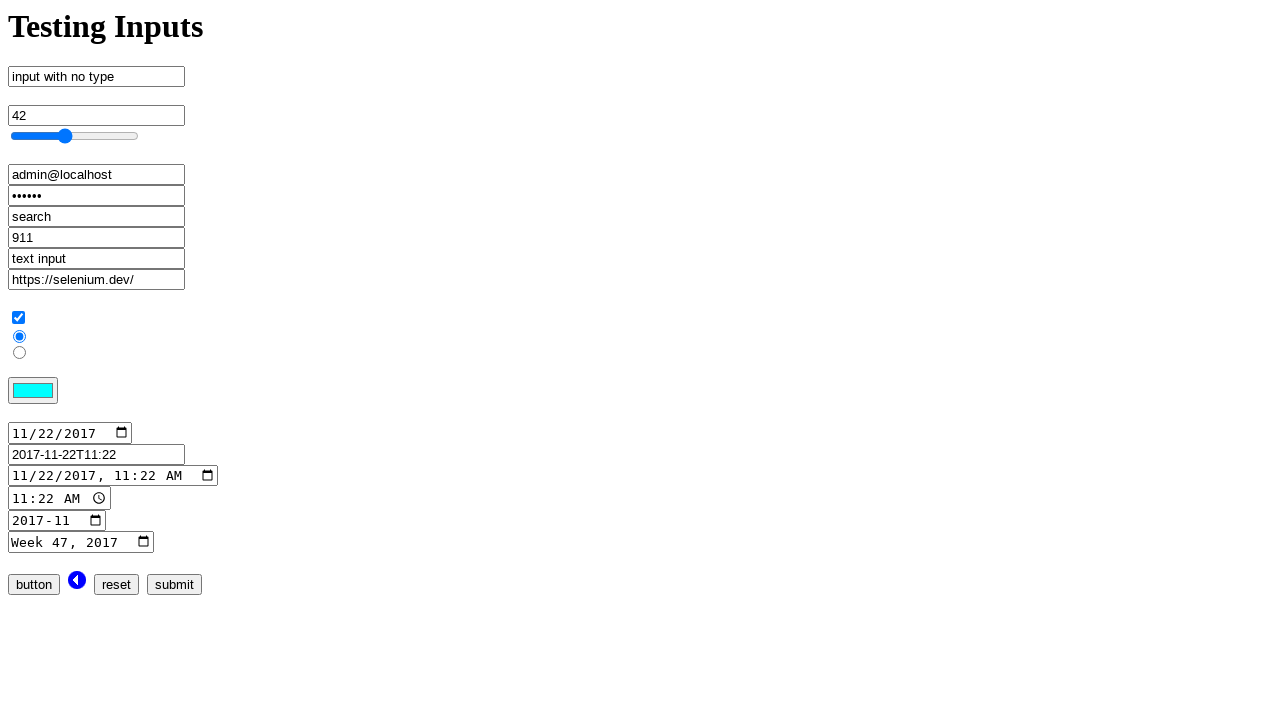